Tests W3Schools tryit editor by switching to iframe, clicking a button, and highlighting an element with JavaScript

Starting URL: https://www.w3schools.com/jsref/tryit.asp?filename=tryjsref_submit_get

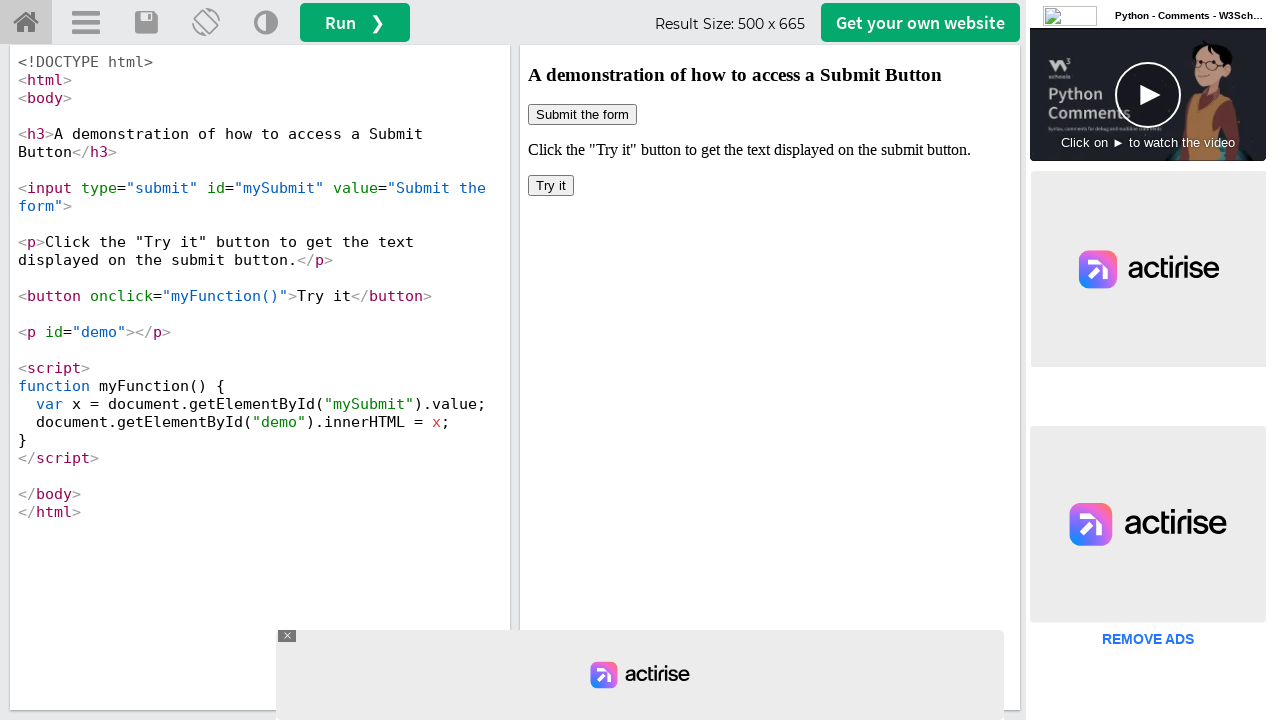

Located the iframeResult iframe
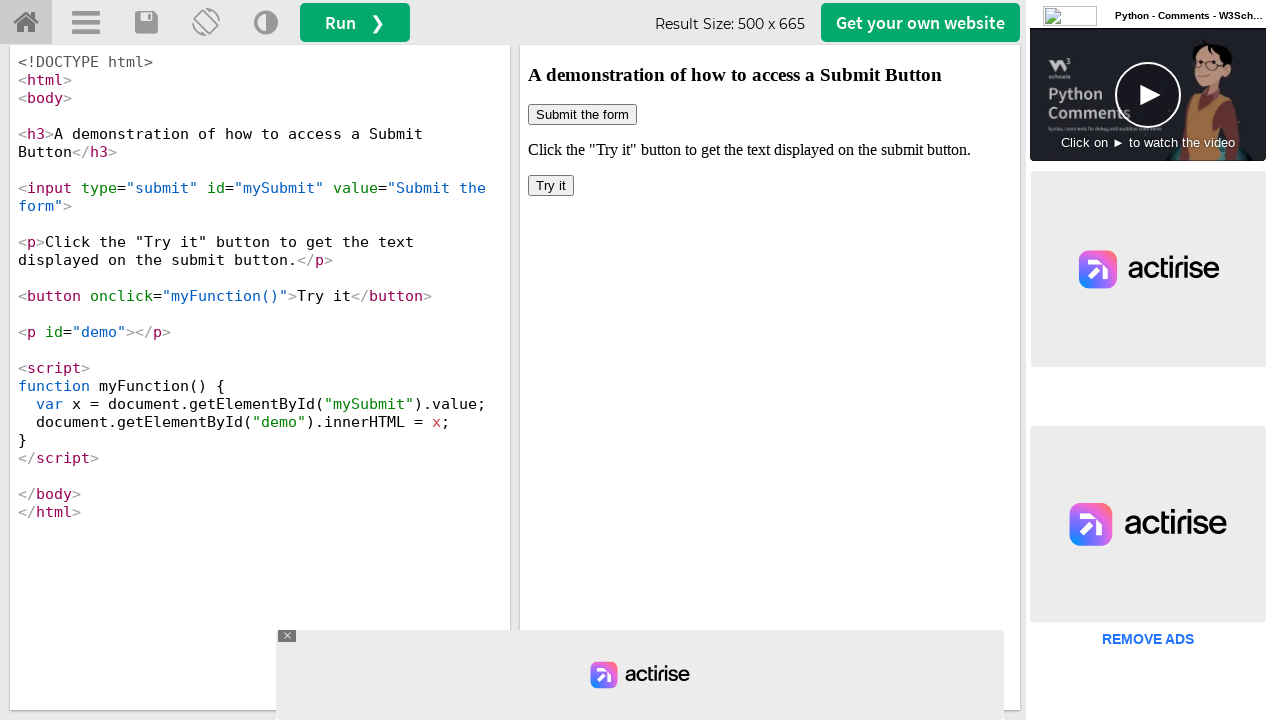

Clicked the button in the iframe at (551, 186) on iframe[name='iframeResult'] >> internal:control=enter-frame >> xpath=/html/body/
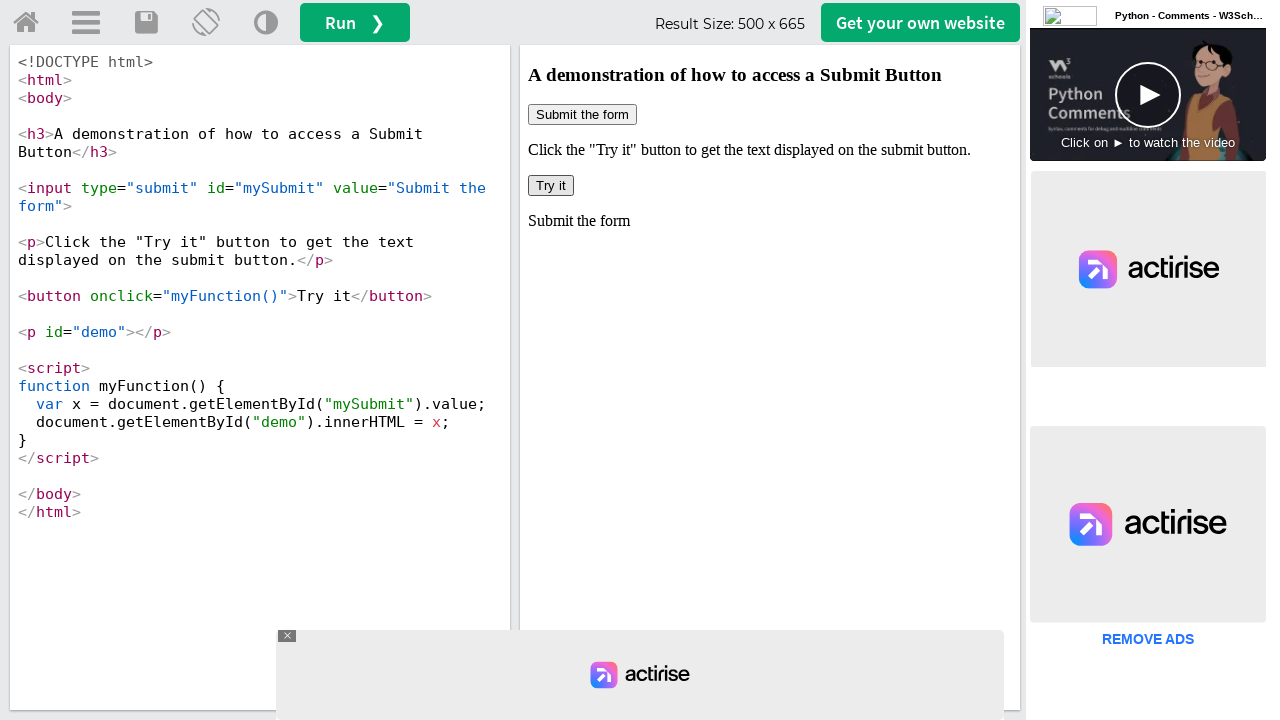

Highlighted the submit input element with a 3px solid red border
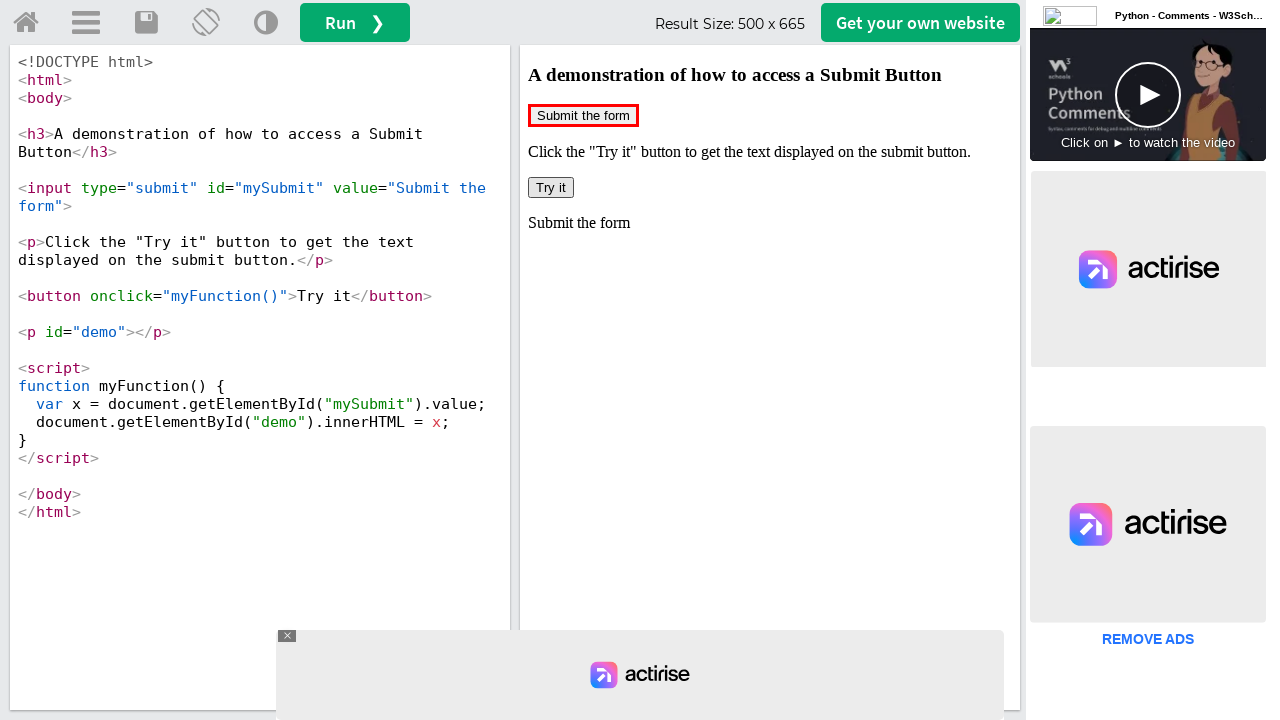

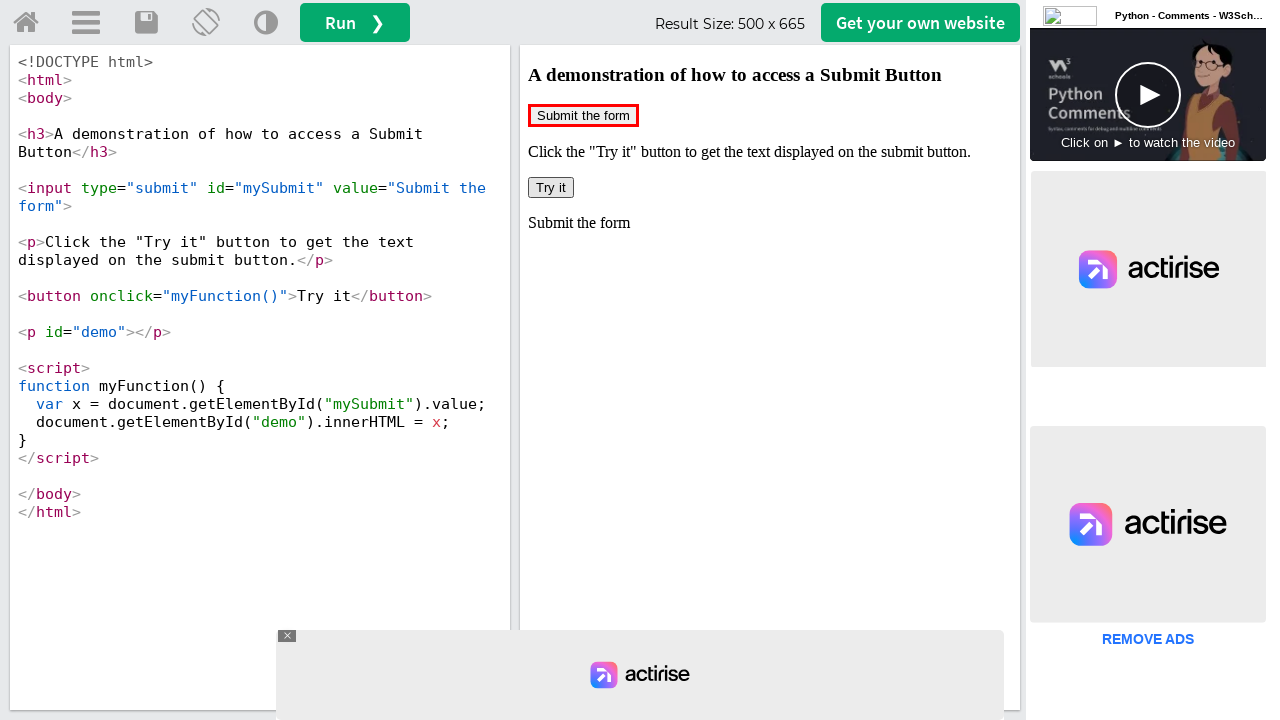